Tests renting a cat by navigating to Rent-A-Cat page, entering cat ID 1, and verifying the rental success message and updated cat status.

Starting URL: https://cs1632.appspot.com/

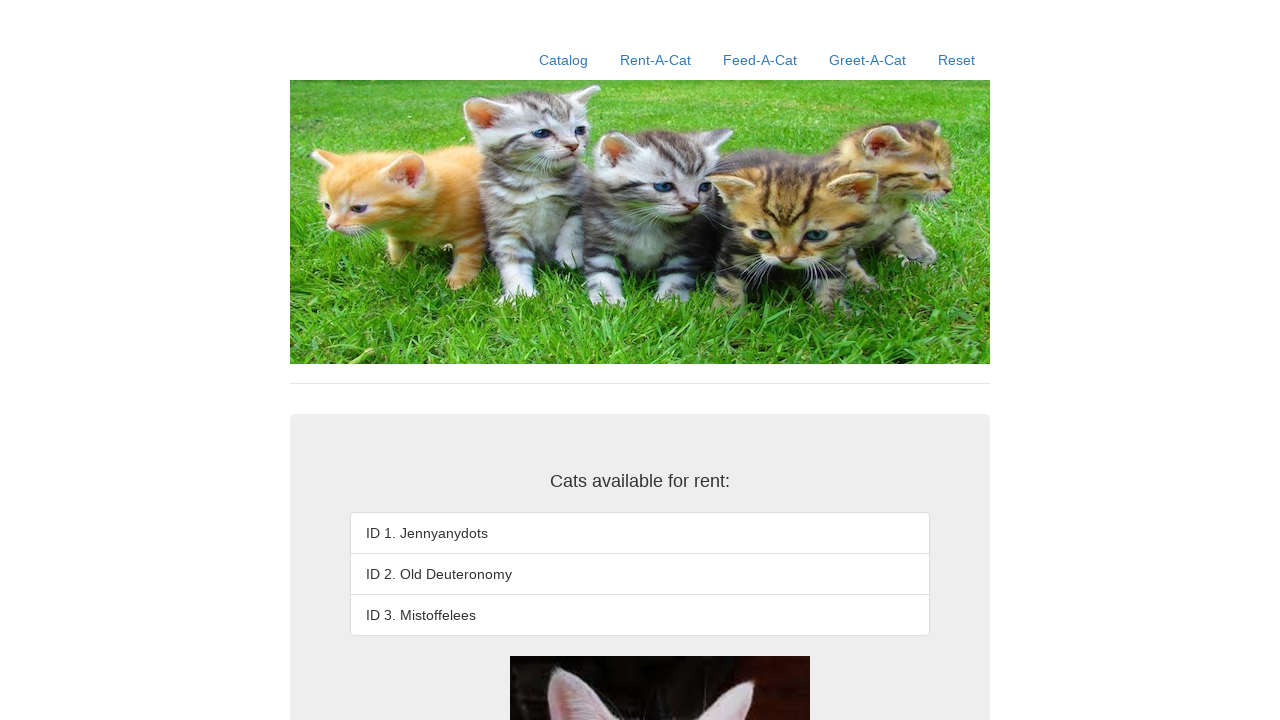

Set cookies for initial state (all cats available)
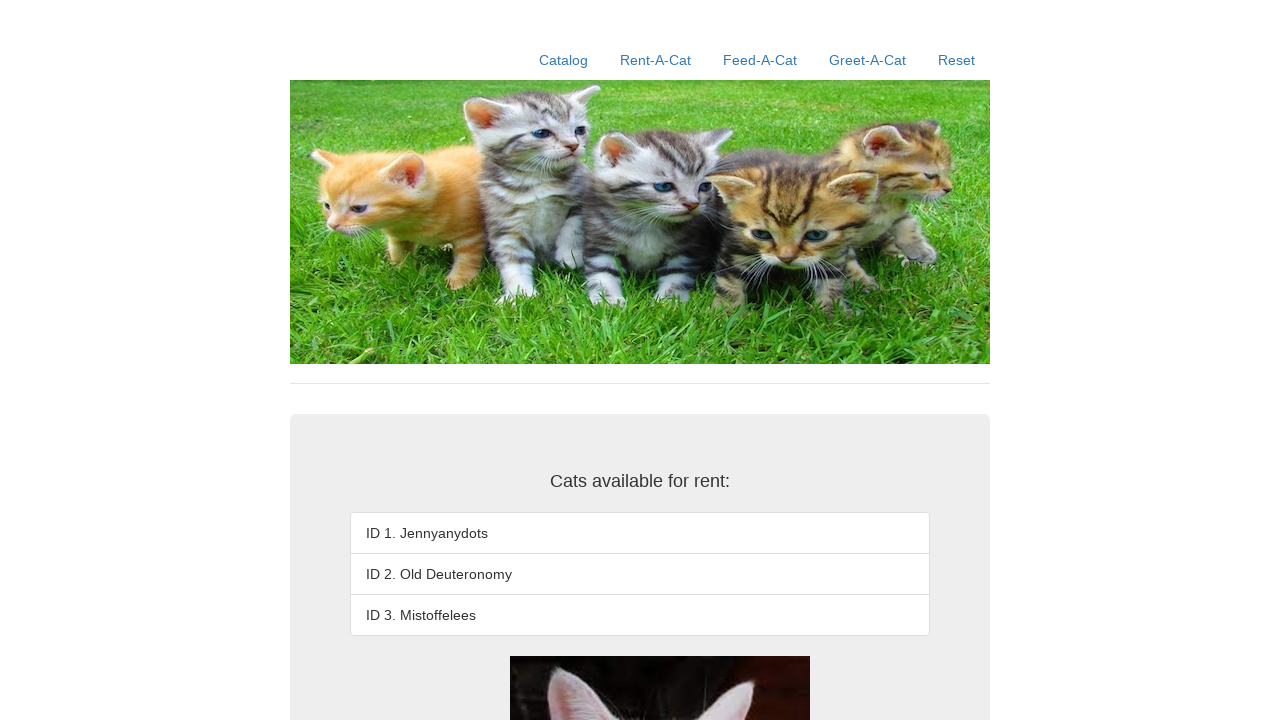

Reloaded page with initial cookies
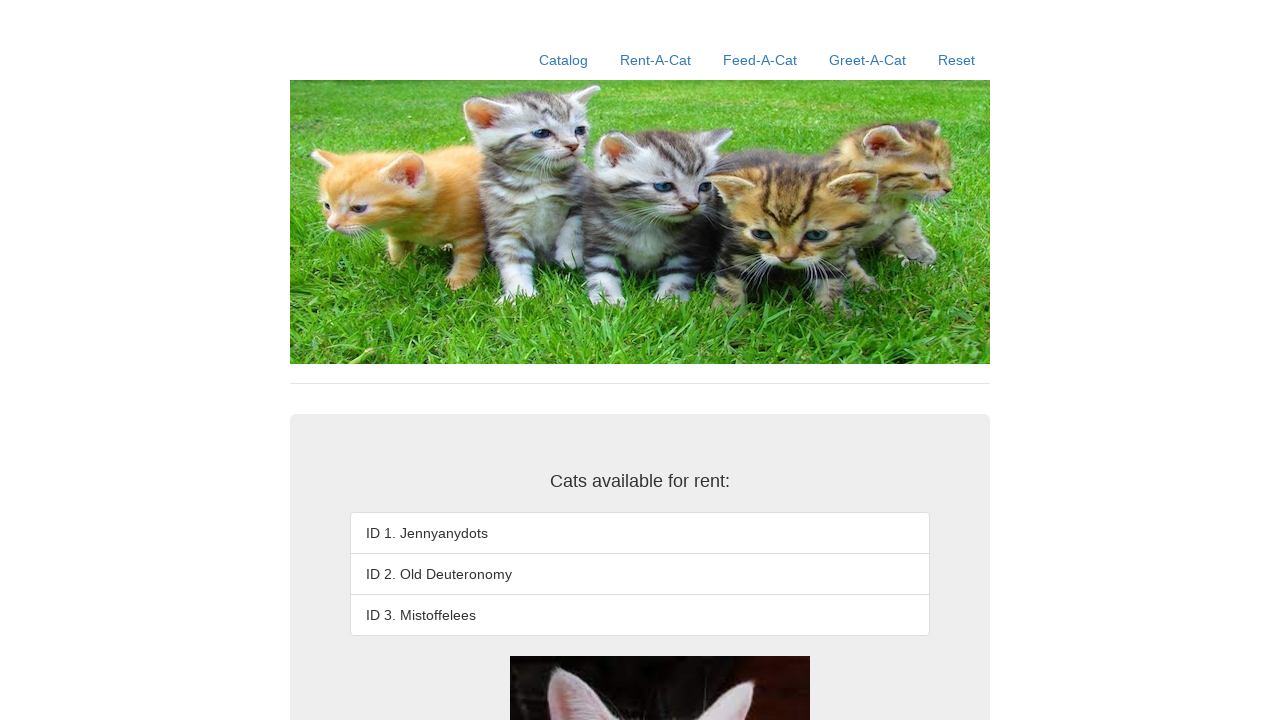

Clicked on Rent-A-Cat link at (656, 60) on text=Rent-A-Cat
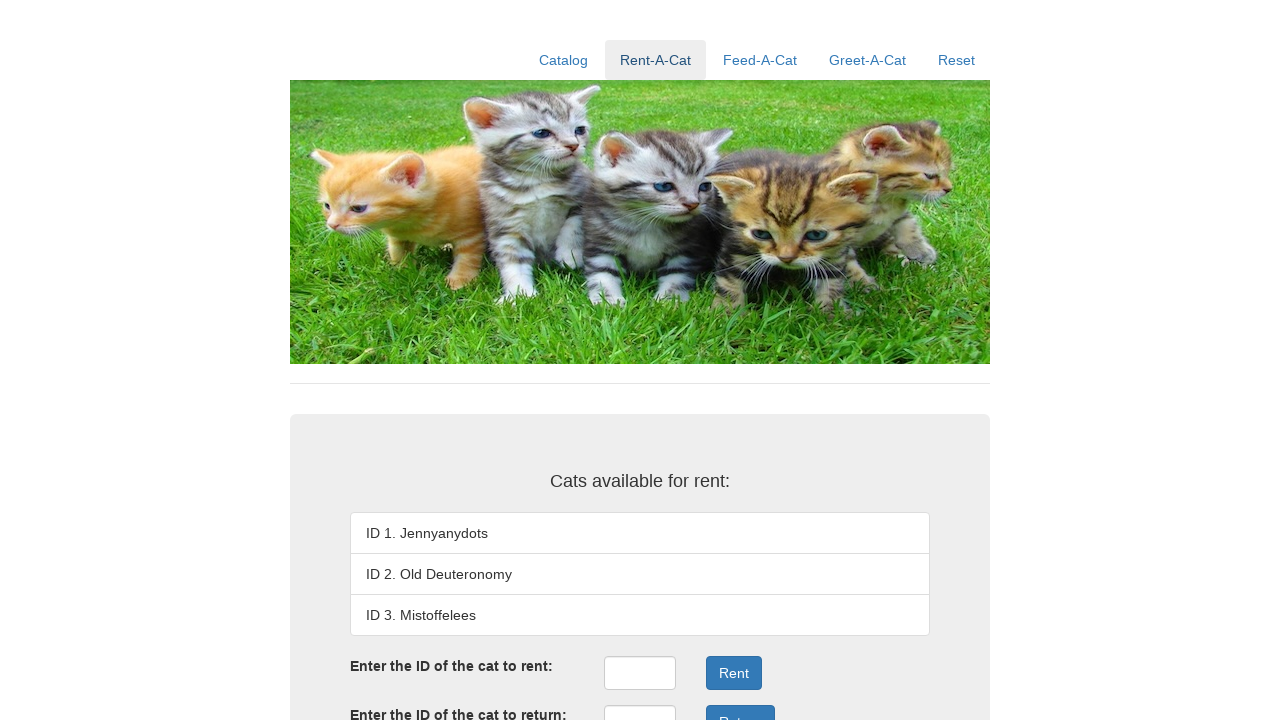

Clicked on rent ID field at (640, 673) on #rentID
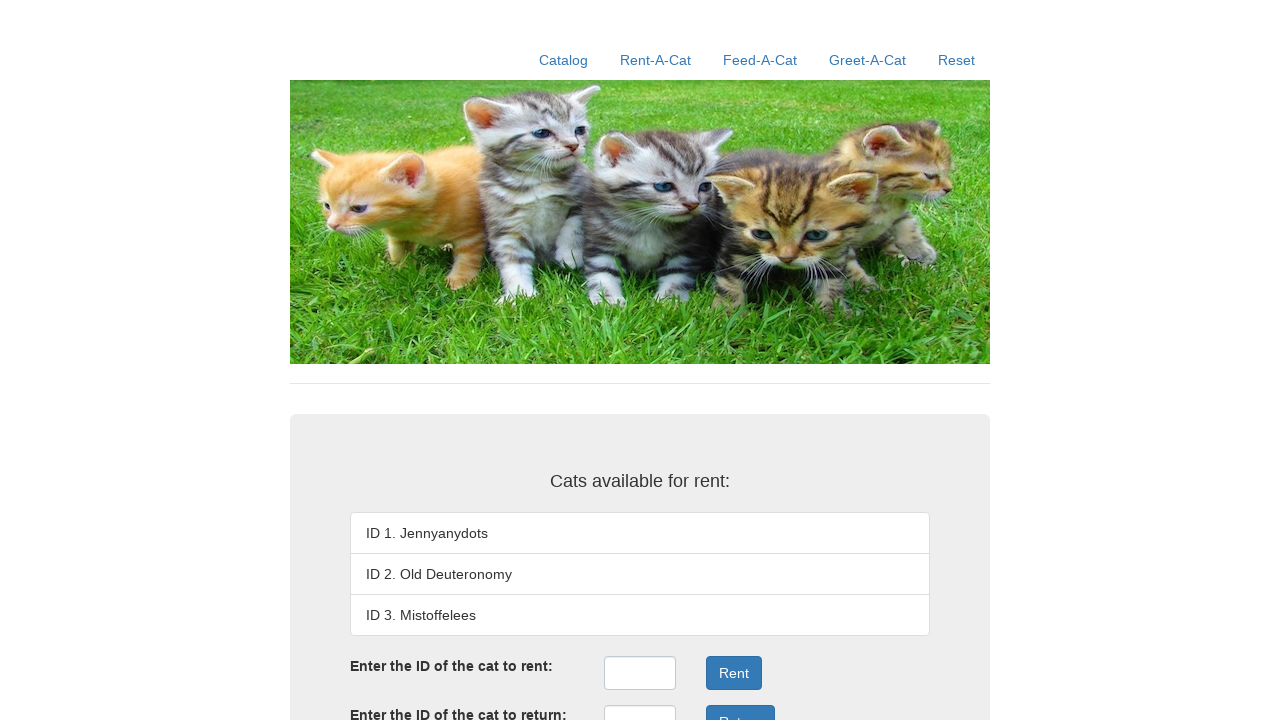

Entered cat ID '1' in rent ID field on #rentID
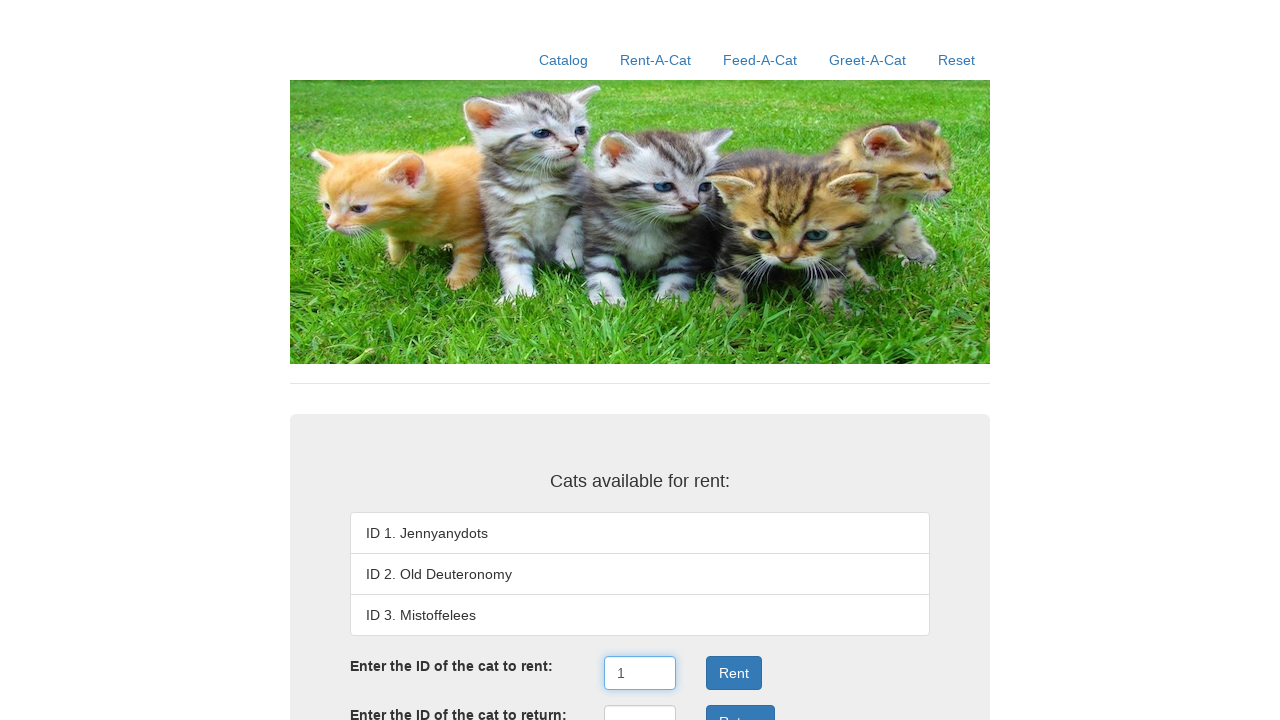

Clicked the Rent button at (734, 673) on .form-group:nth-child(3) .btn
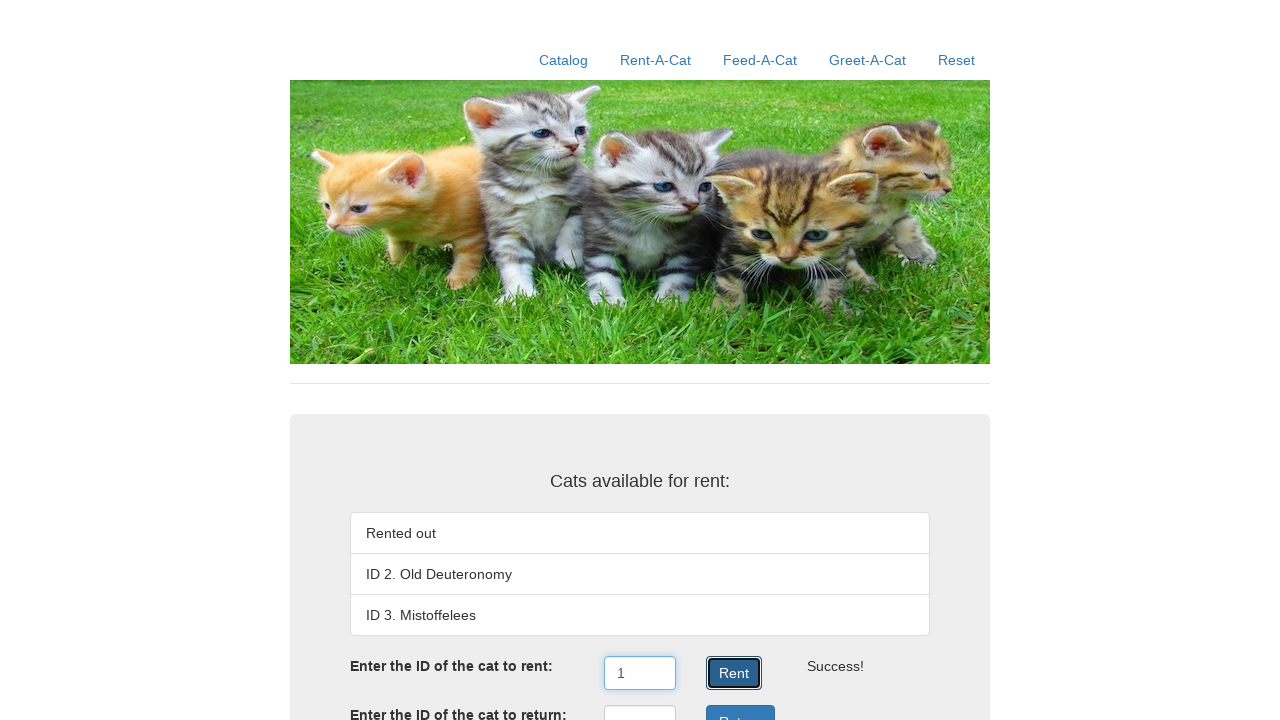

Verified cat ID 1 status is 'Rented out'
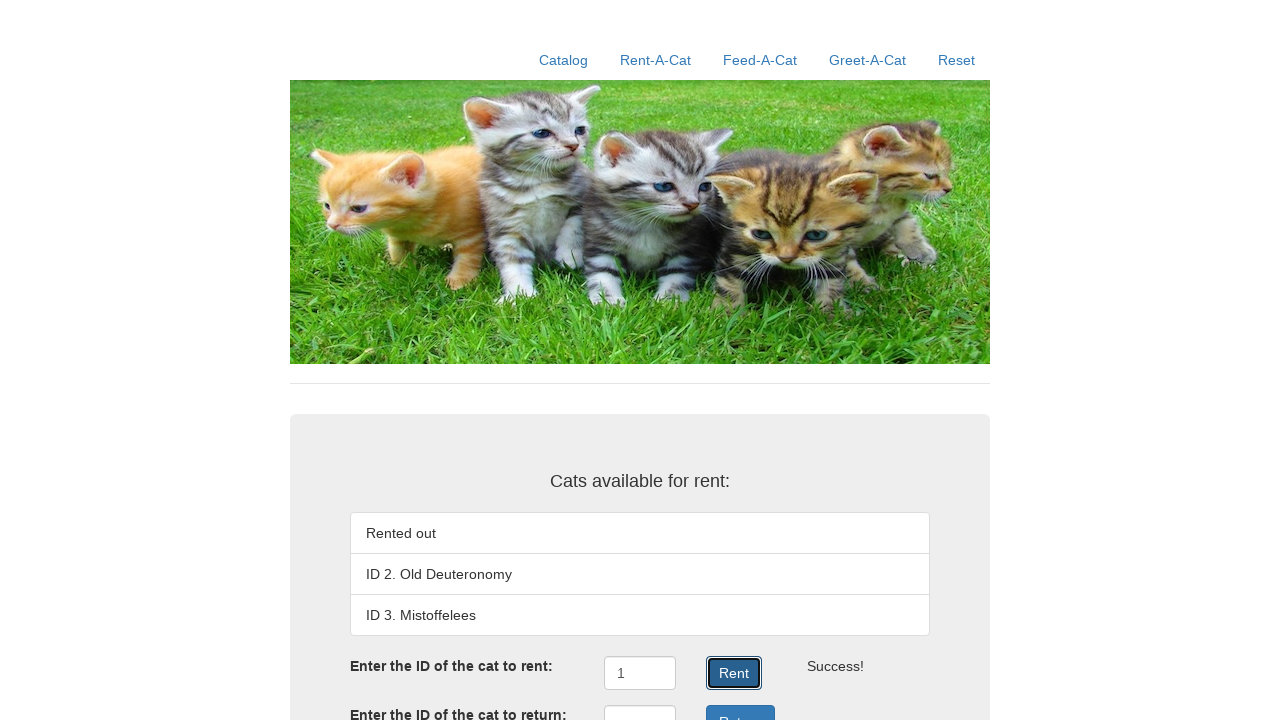

Verified cat ID 2 status is 'ID 2. Old Deuteronomy'
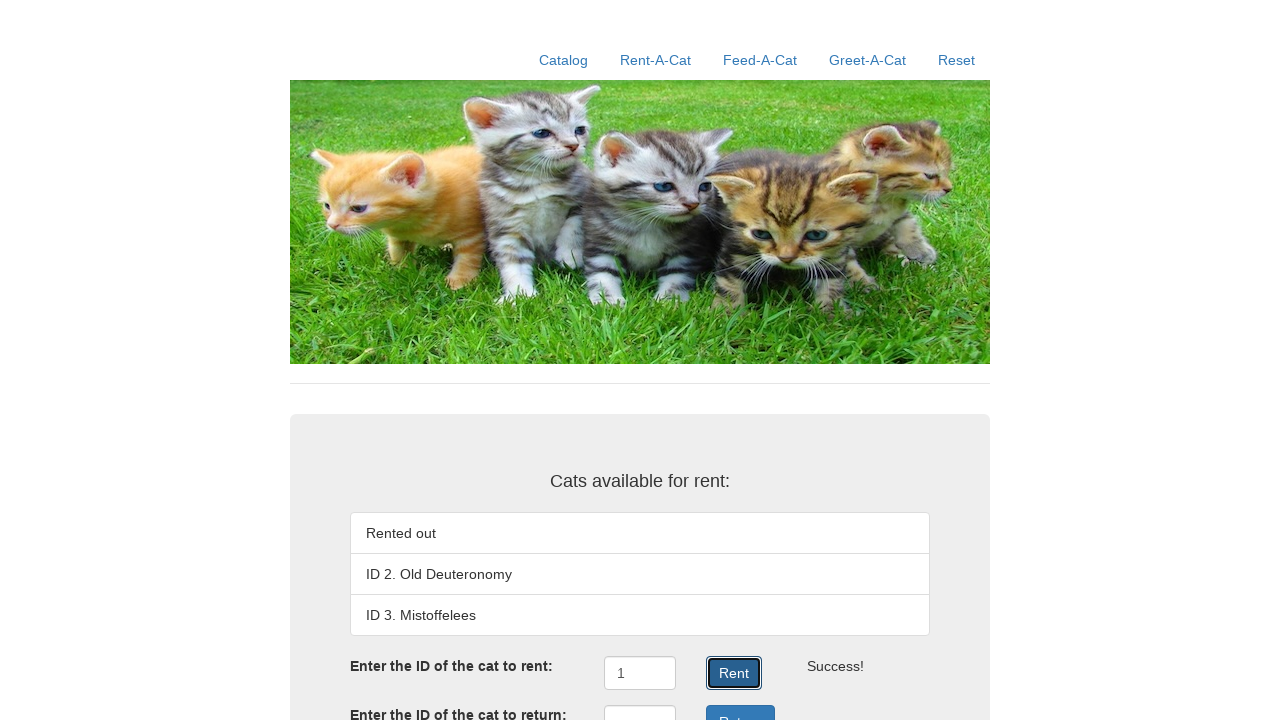

Verified cat ID 3 status is 'ID 3. Mistoffelees'
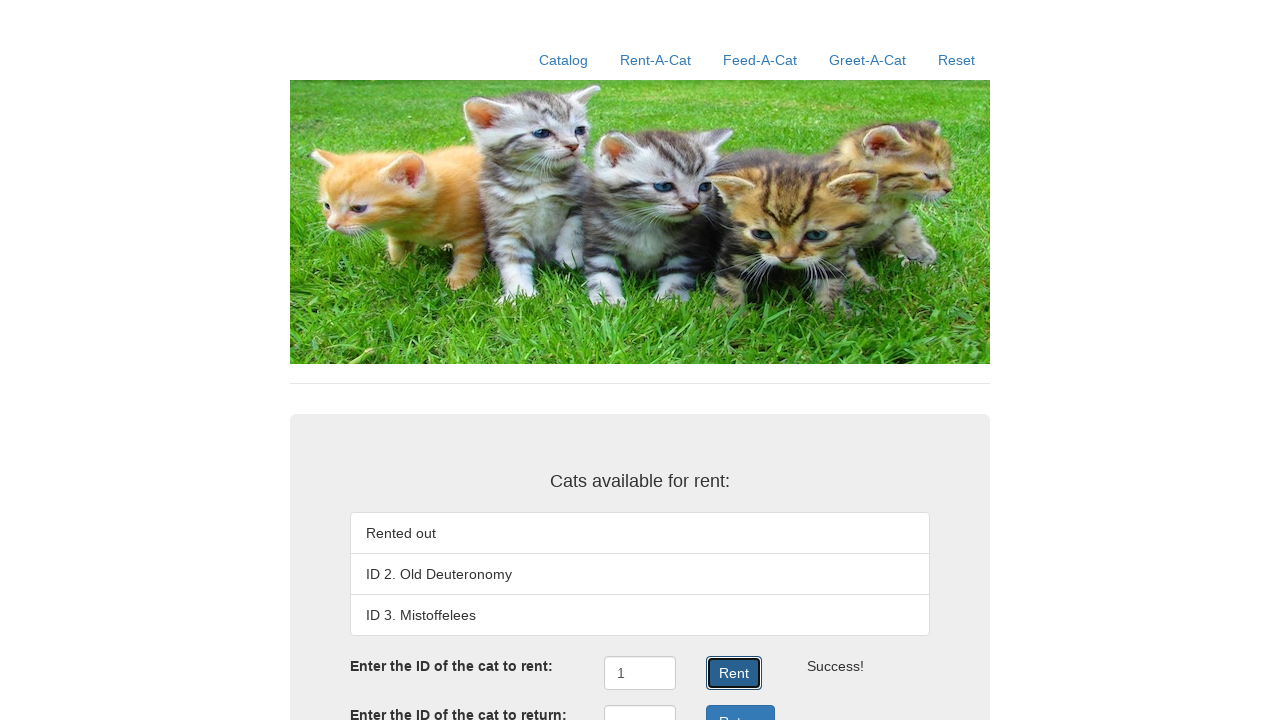

Verified rental success message displayed
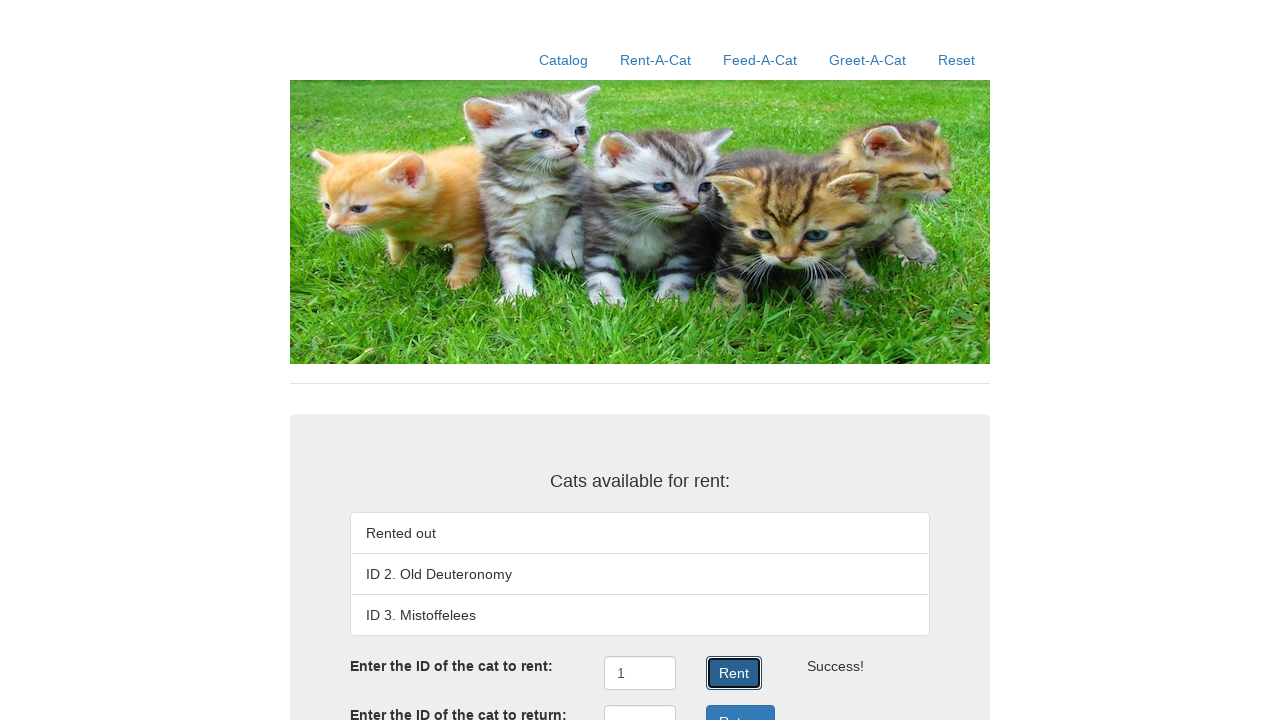

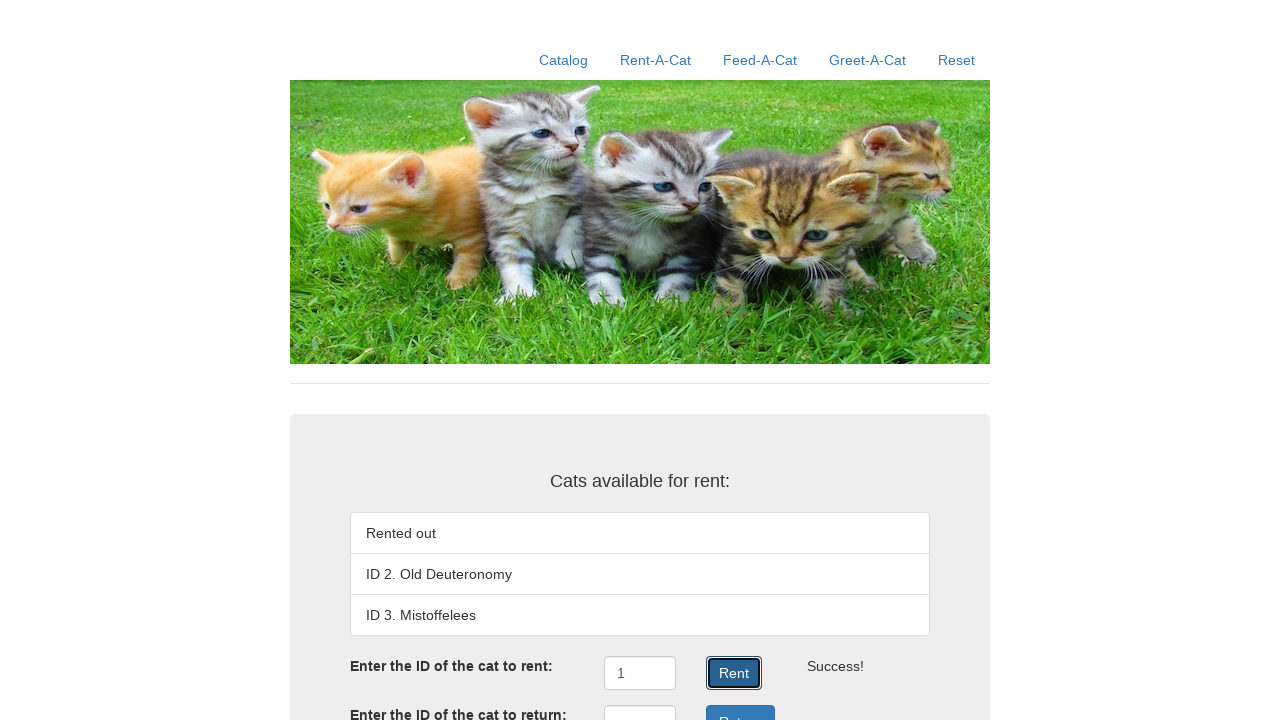